Tests a math challenge form by reading a displayed value, calculating a mathematical formula (log of absolute value of 12*sin(x)), filling in the answer, checking required checkboxes, and submitting the form.

Starting URL: http://suninjuly.github.io/math.html

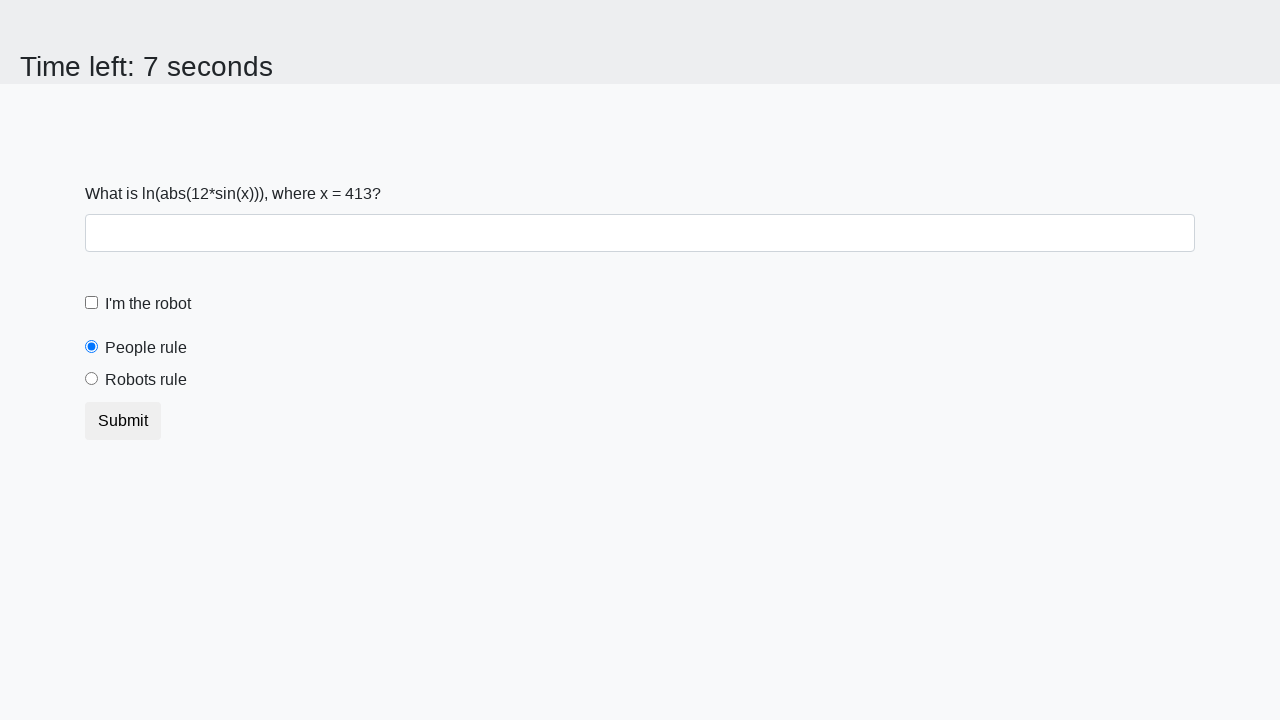

Located and read the x value from the input_value element
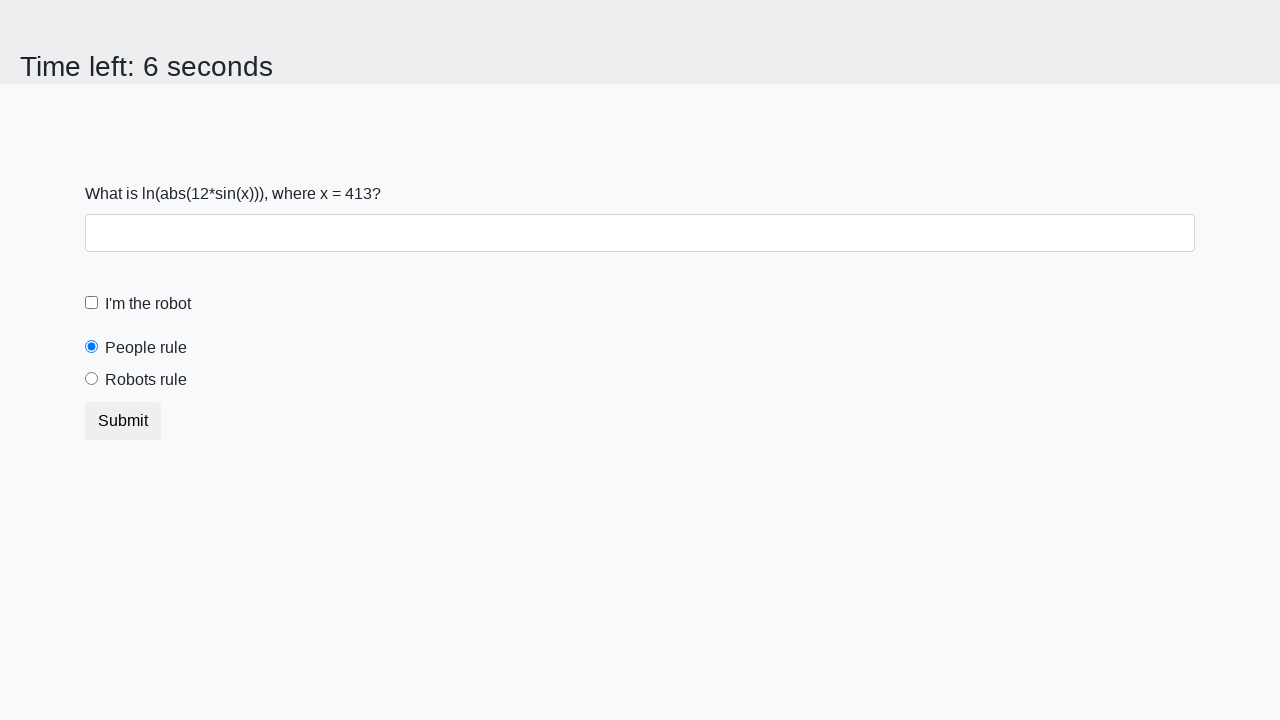

Calculated the math challenge answer using formula log(abs(12*sin(413)))
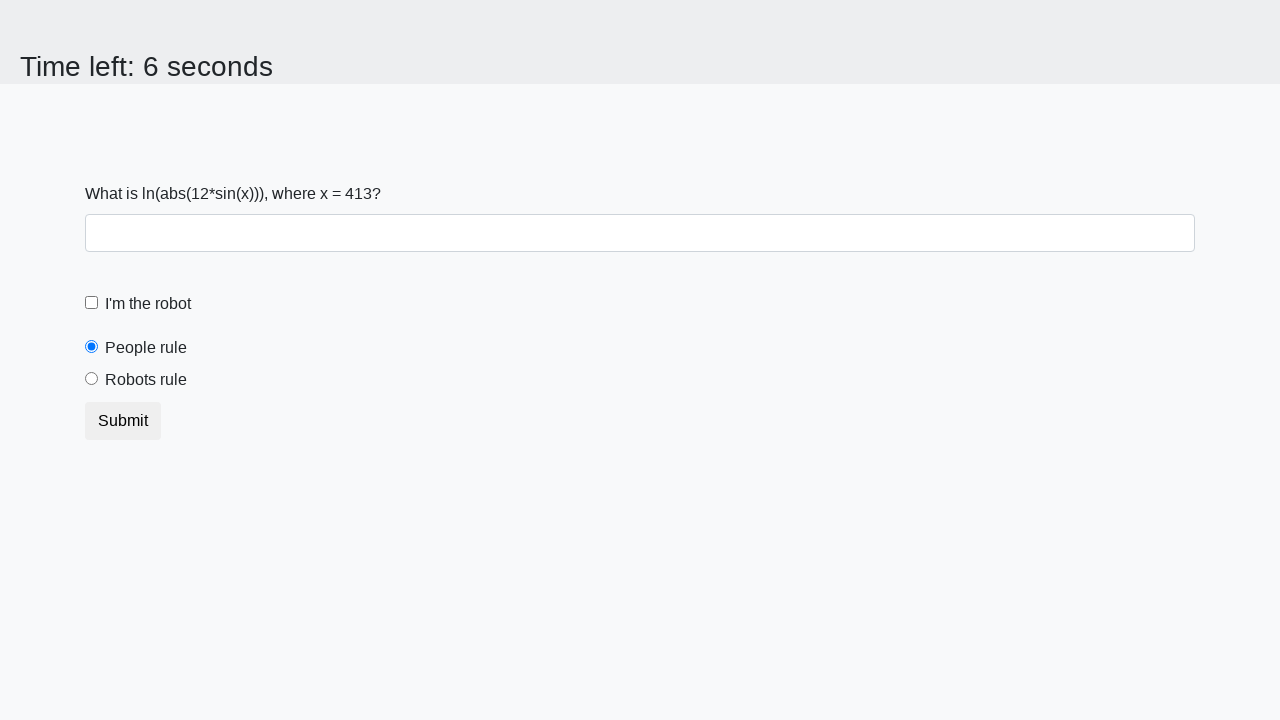

Filled answer field with calculated value: 2.477757394900064 on #answer
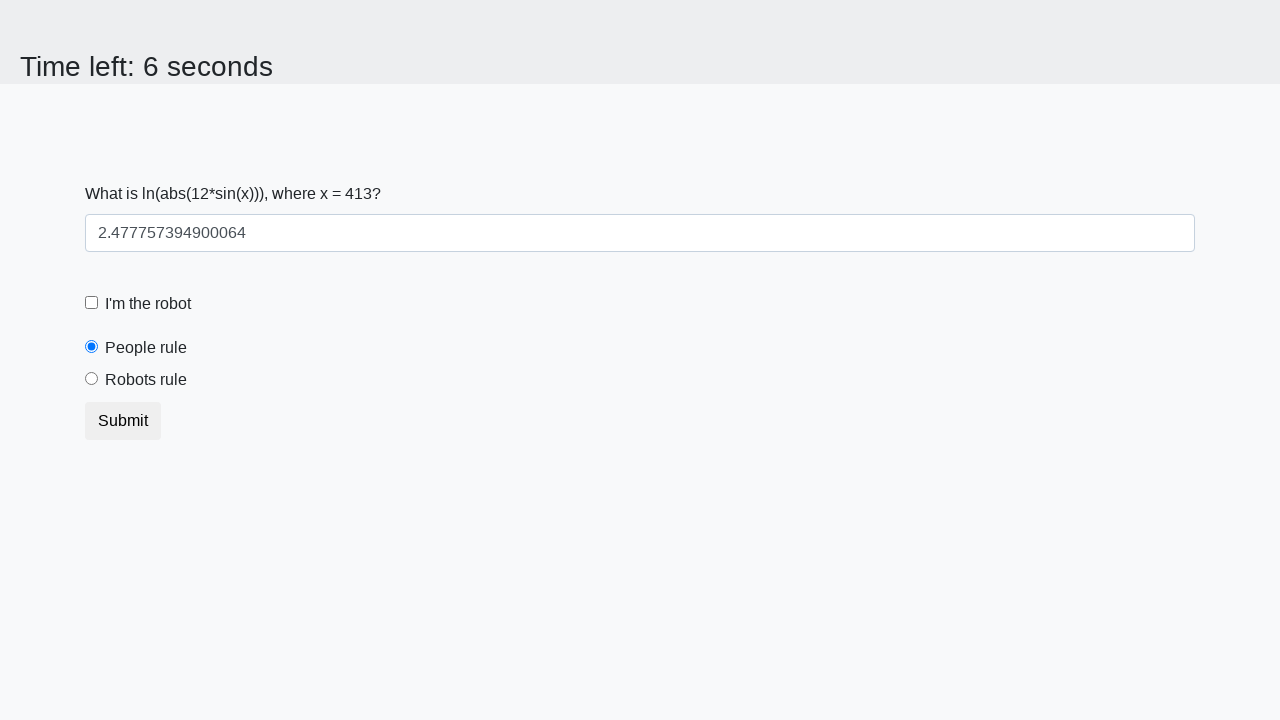

Checked the robot checkbox at (92, 303) on #robotCheckbox
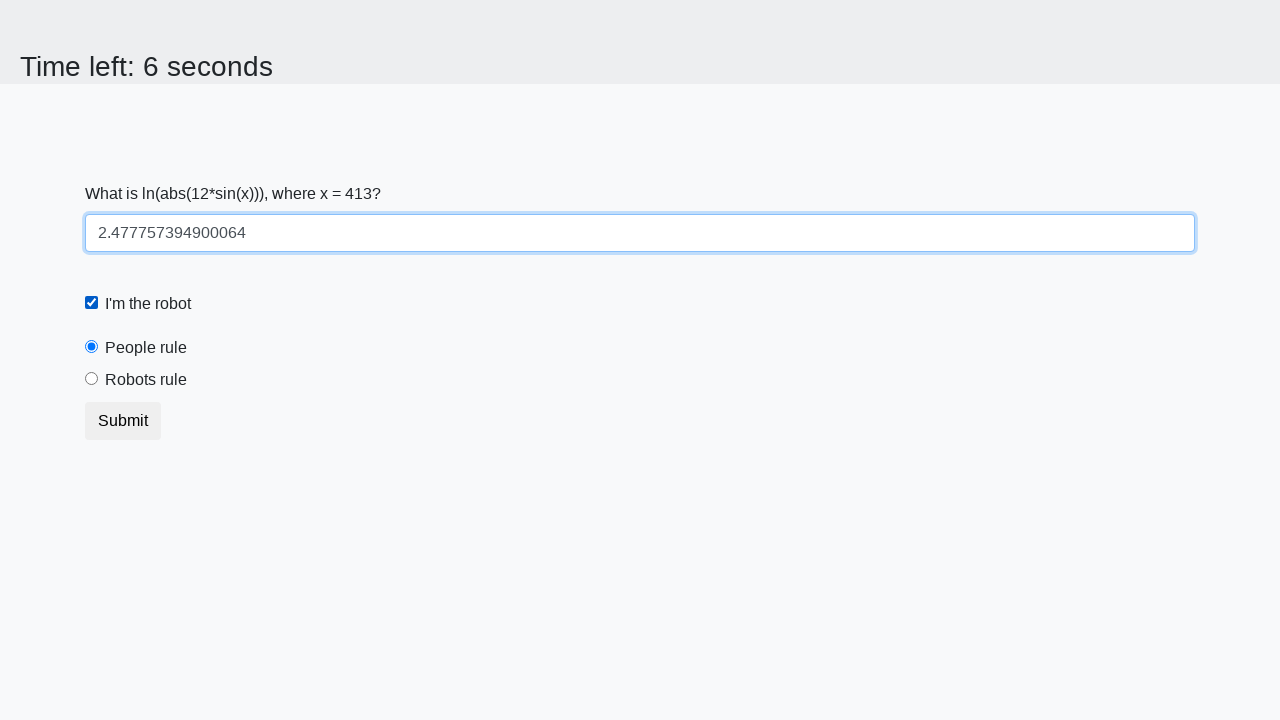

Clicked the robots rule checkbox/radio at (92, 379) on #robotsRule
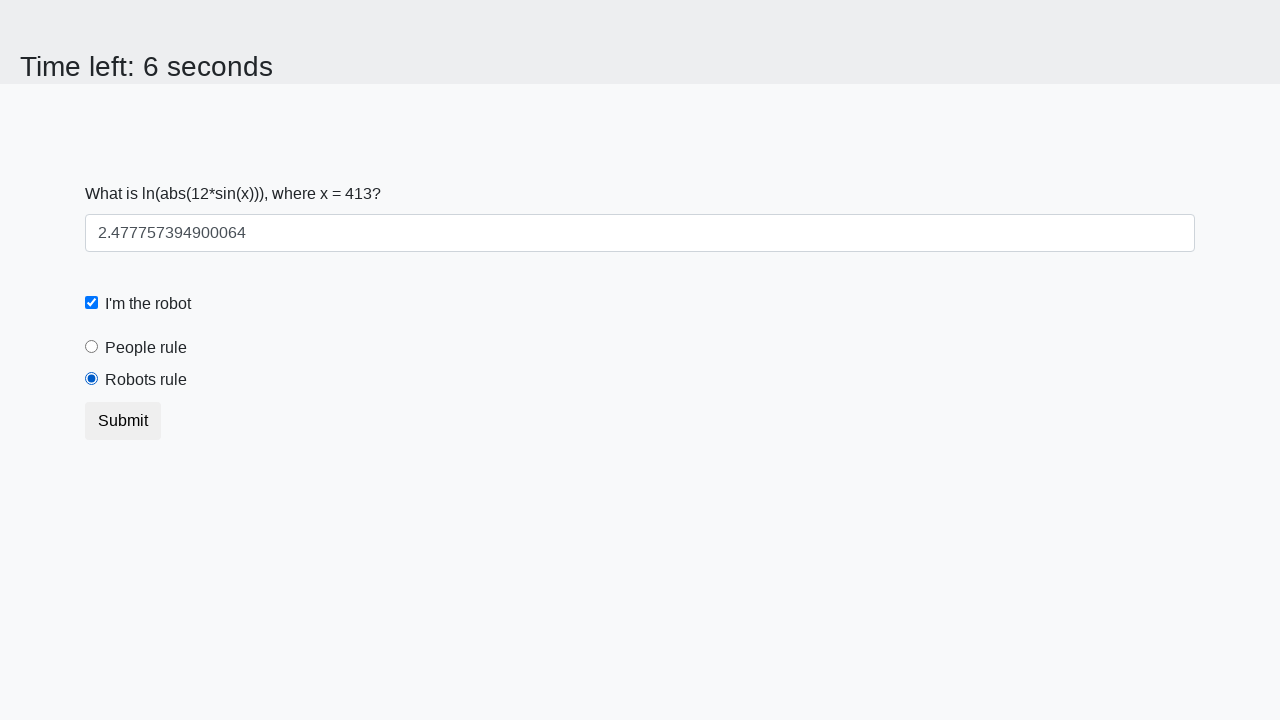

Clicked the submit button to submit the math challenge form at (123, 421) on button.btn
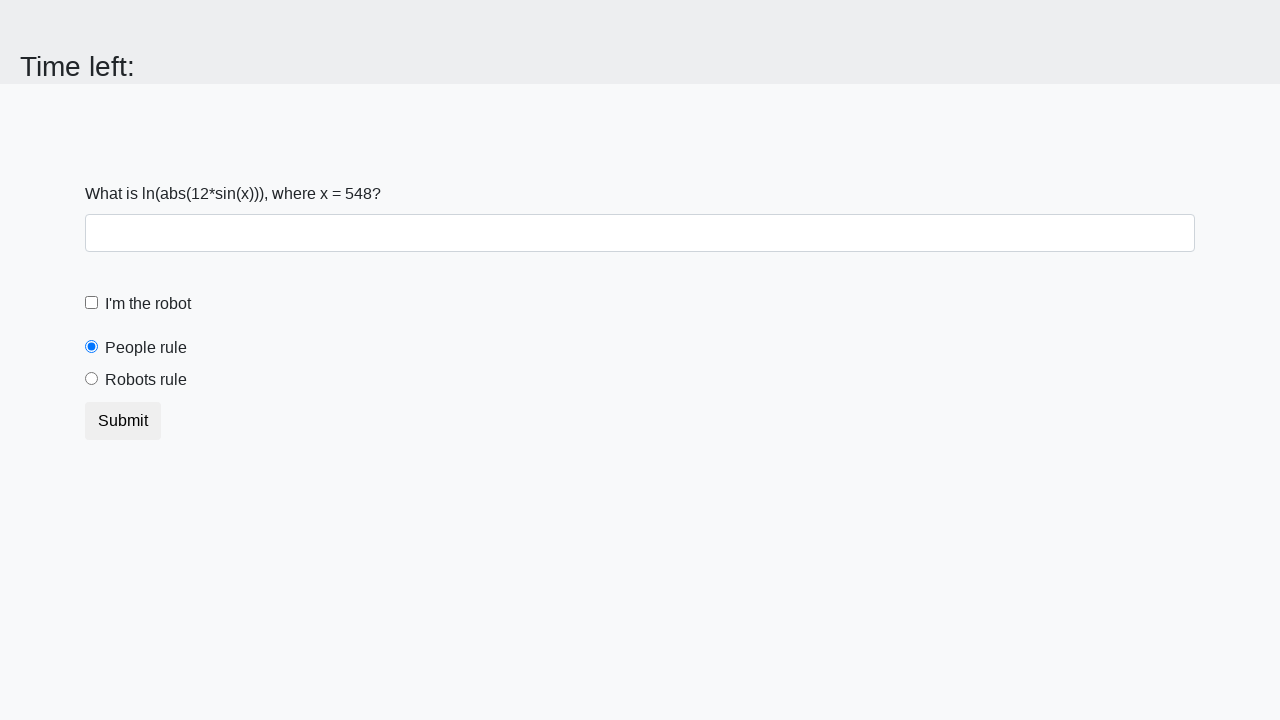

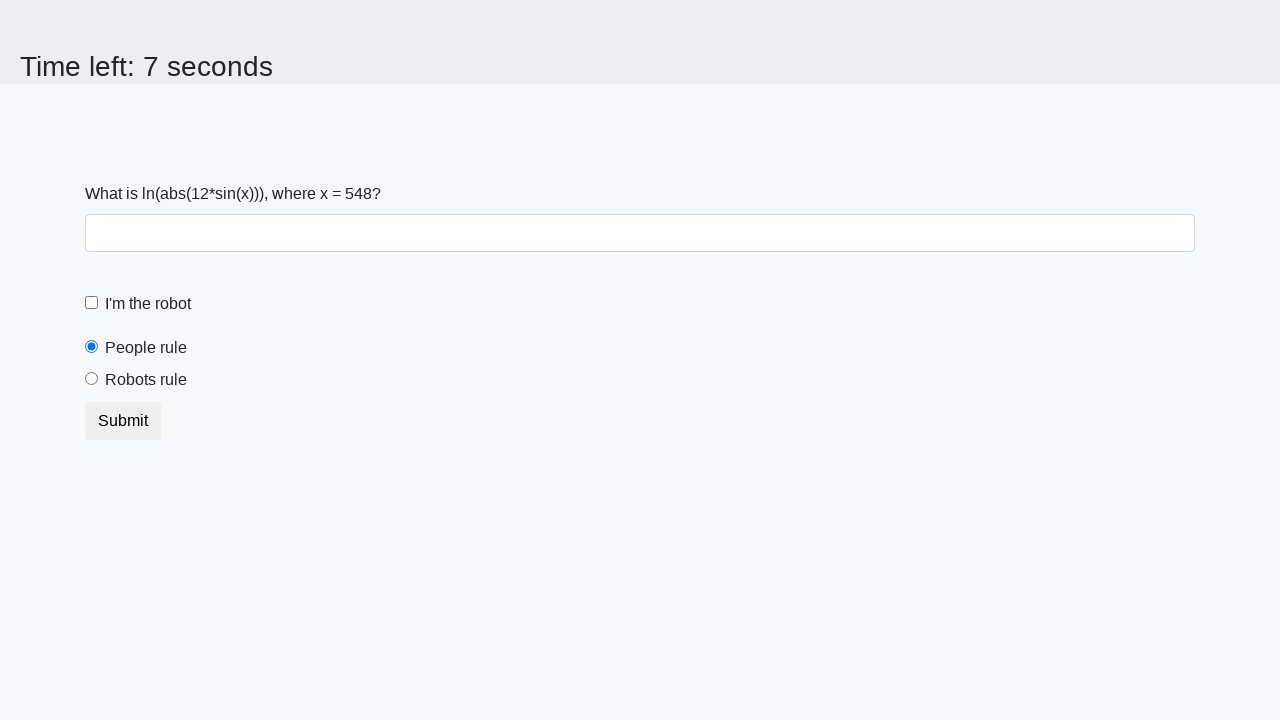